Navigates to a forex sentiment analysis tool and clicks on a currency pair symbol button to view its trading sentiment data.

Starting URL: https://fxssi.com/tools/current-ratio?filter=AUDJPY

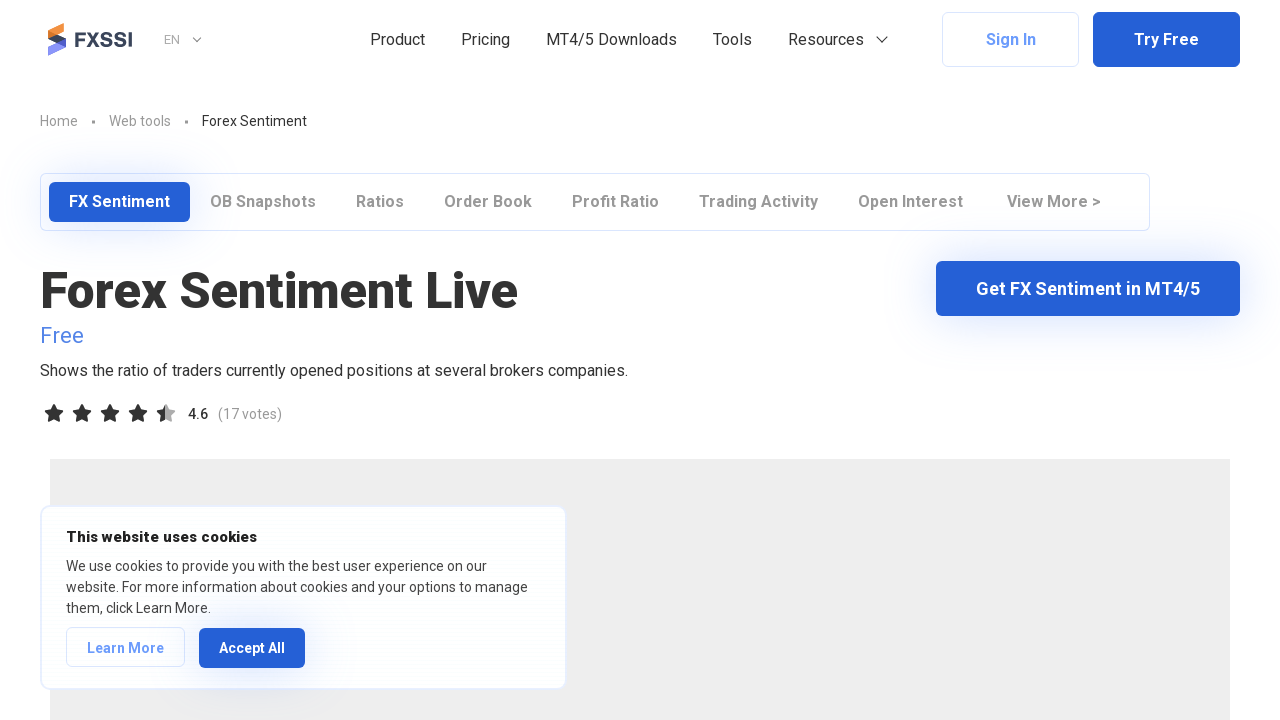

Clicked on EURUSD currency pair button at (955, 360) on div.tool-button:text("EURUSD")
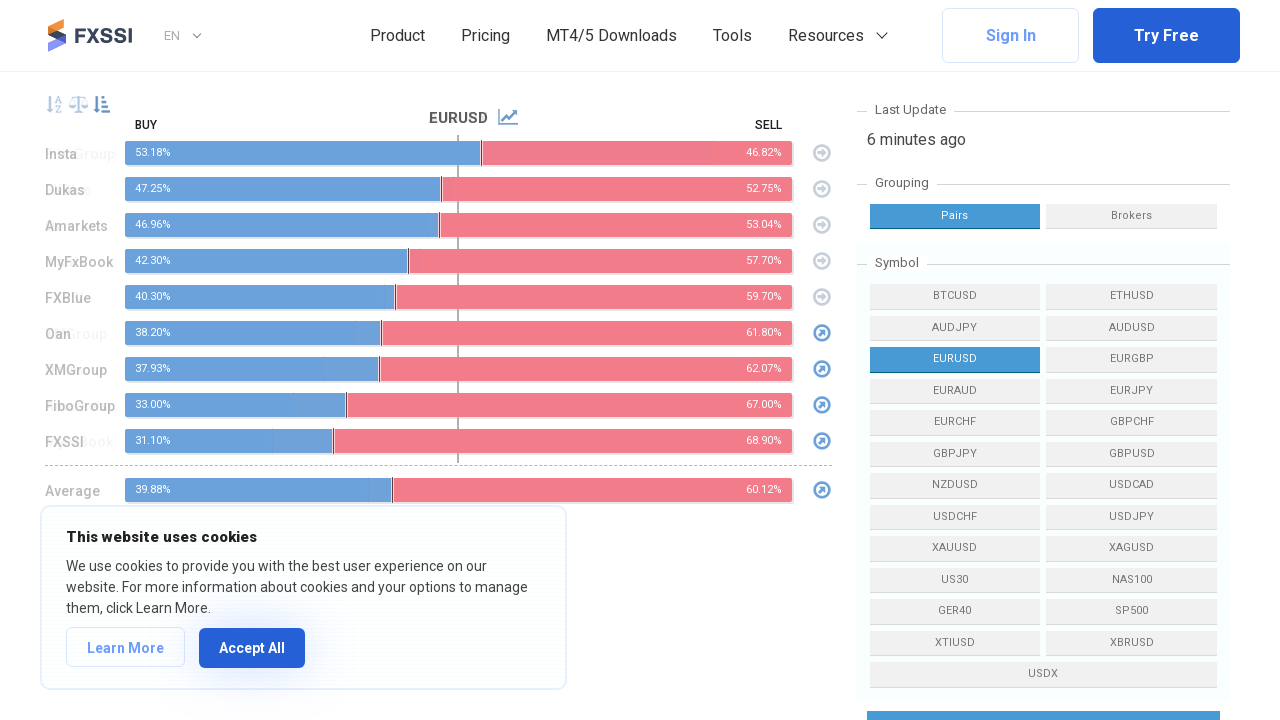

Sentiment ratio content loaded for EURUSD
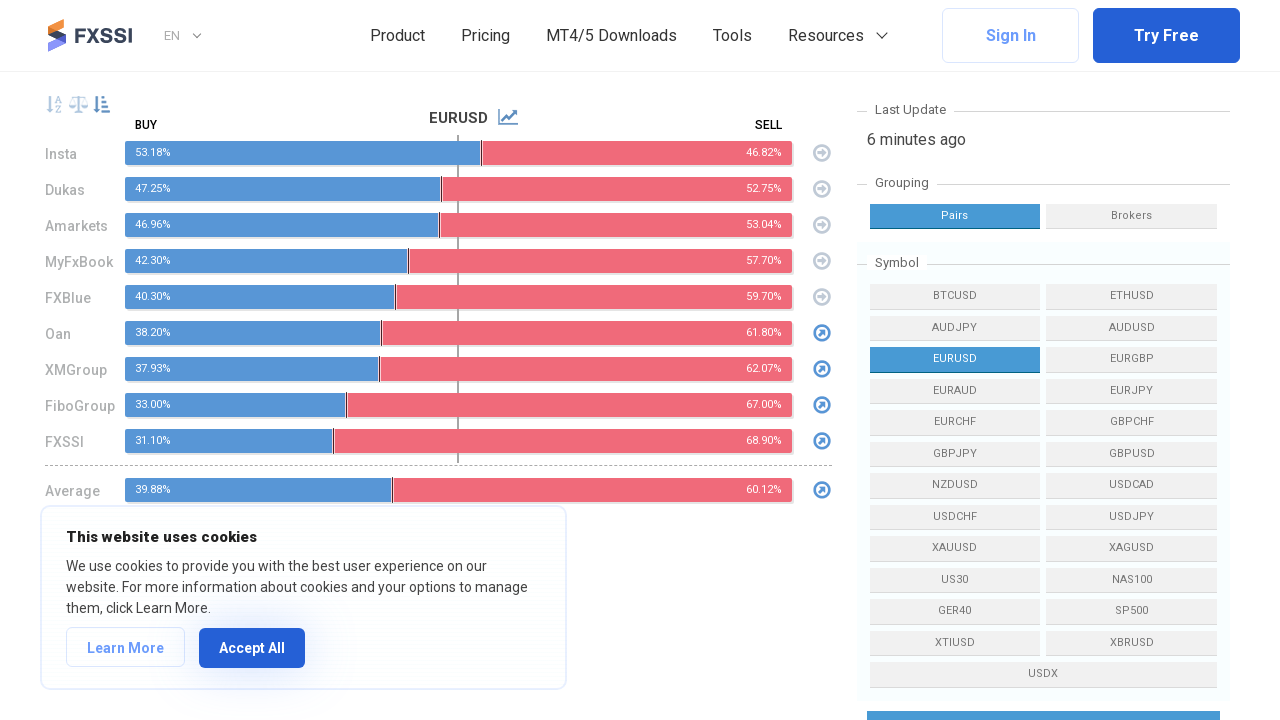

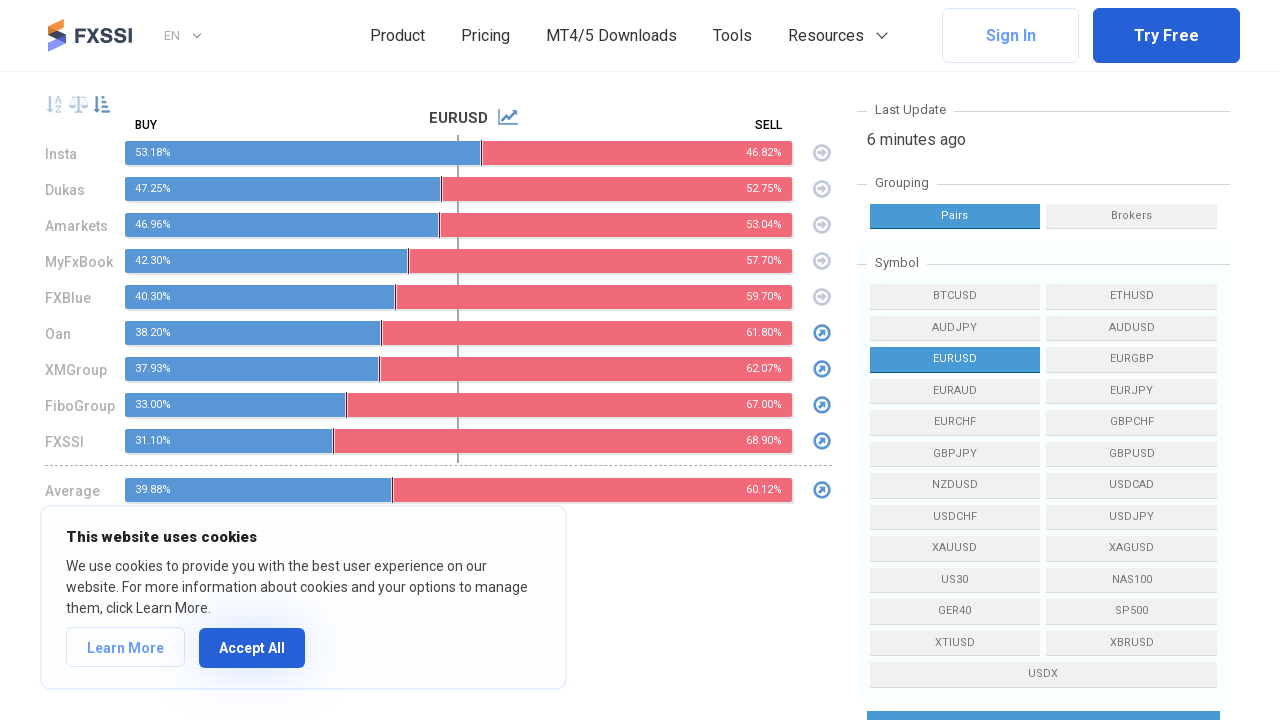